Tests drag and drop functionality on the jQuery UI demo page by dragging an element onto a drop target within an iframe, then navigating to the Draggable demo page.

Starting URL: https://jqueryui.com/droppable/

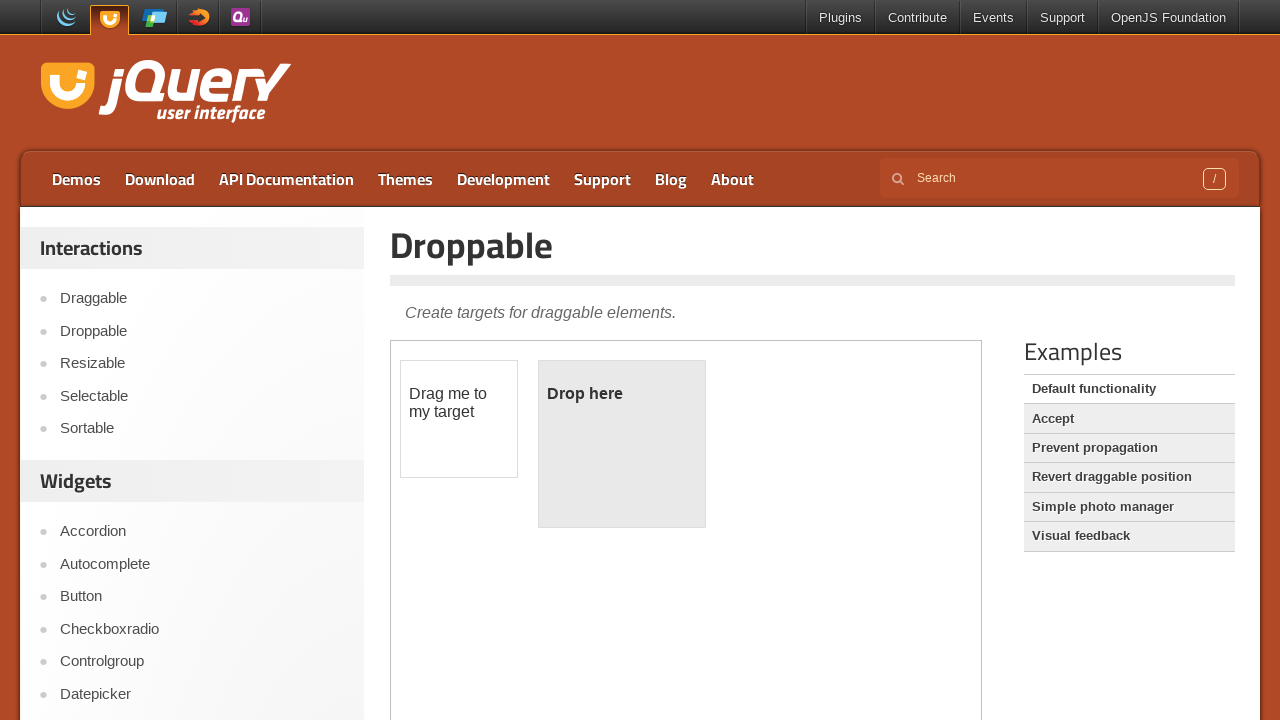

Located the demo iframe
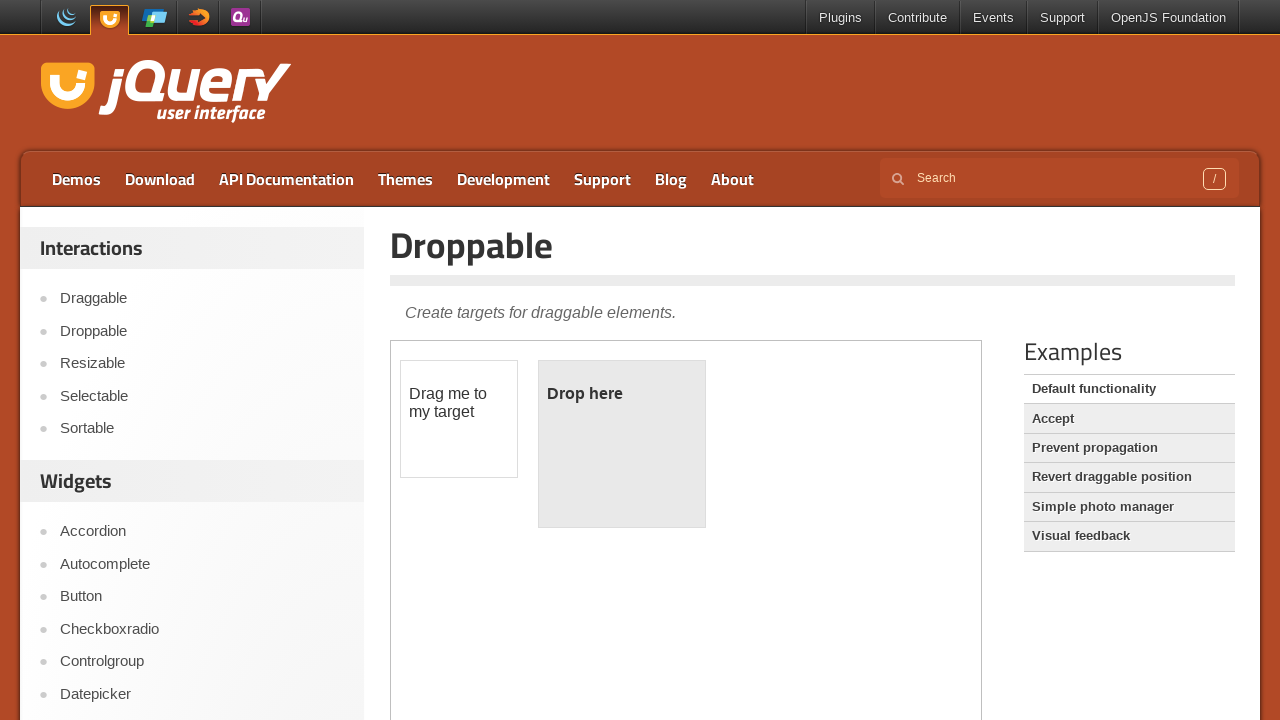

Located the draggable element within iframe
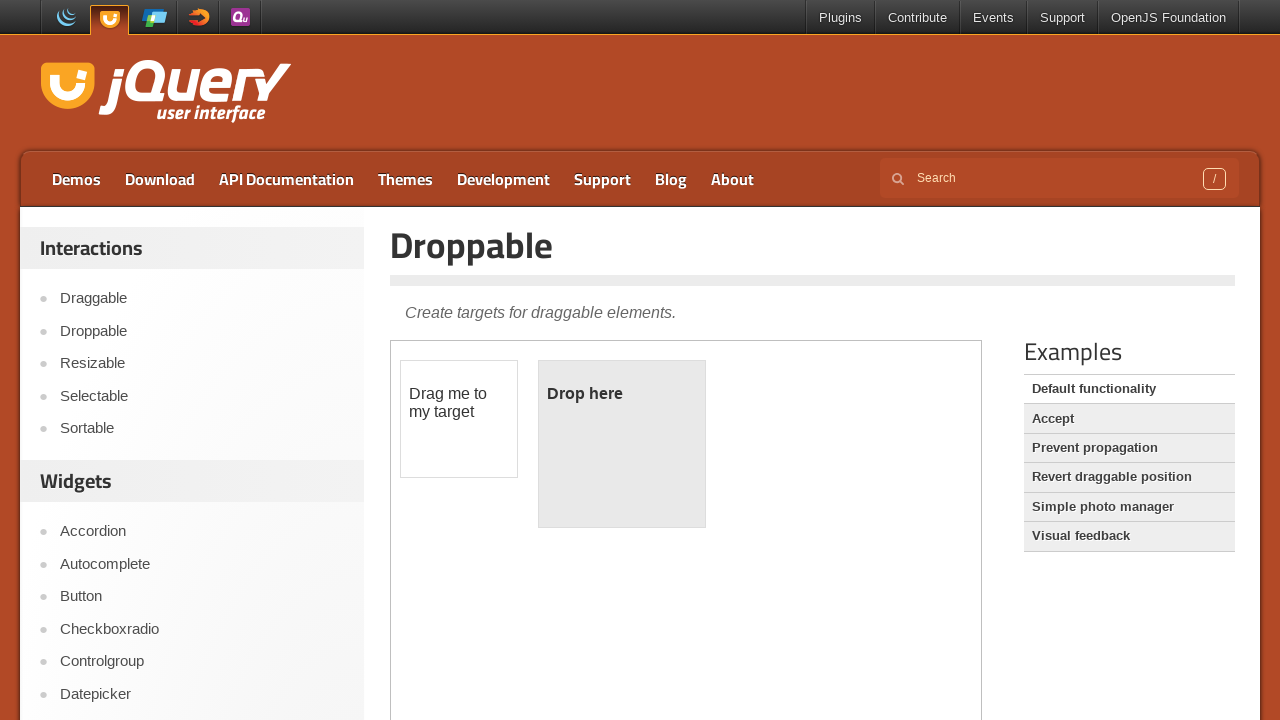

Located the droppable element within iframe
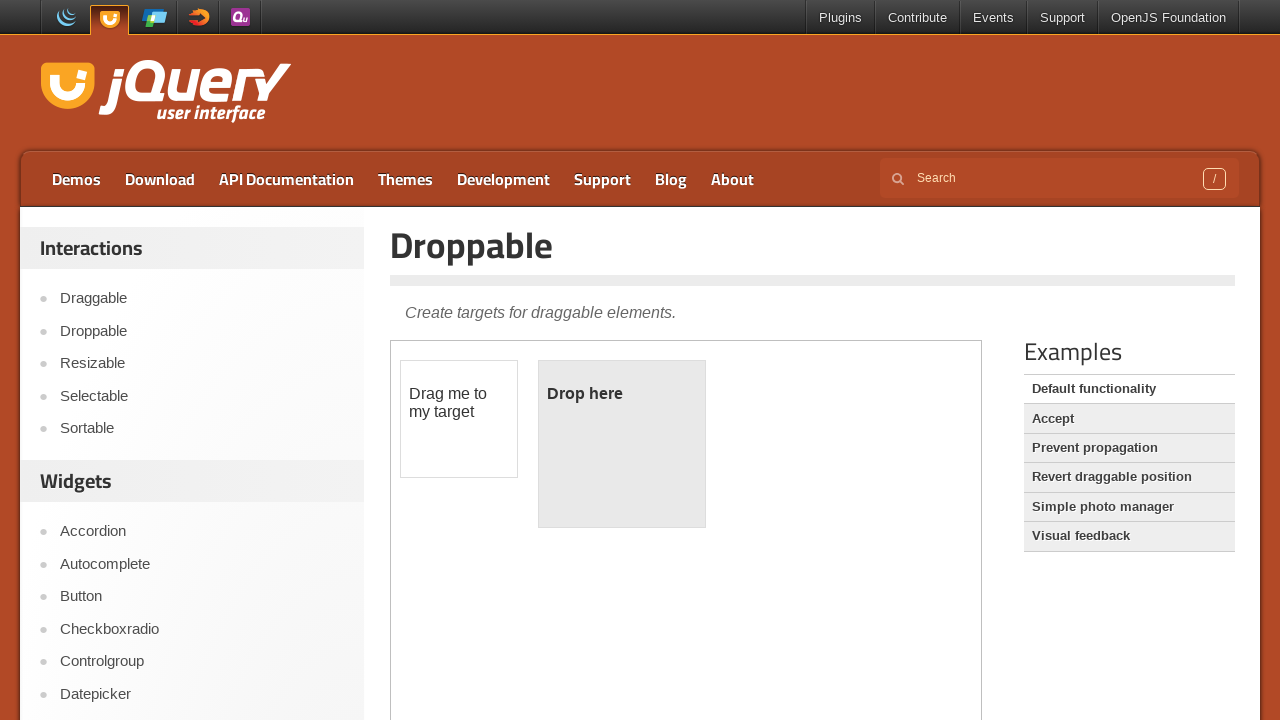

Dragged element onto drop target at (622, 444)
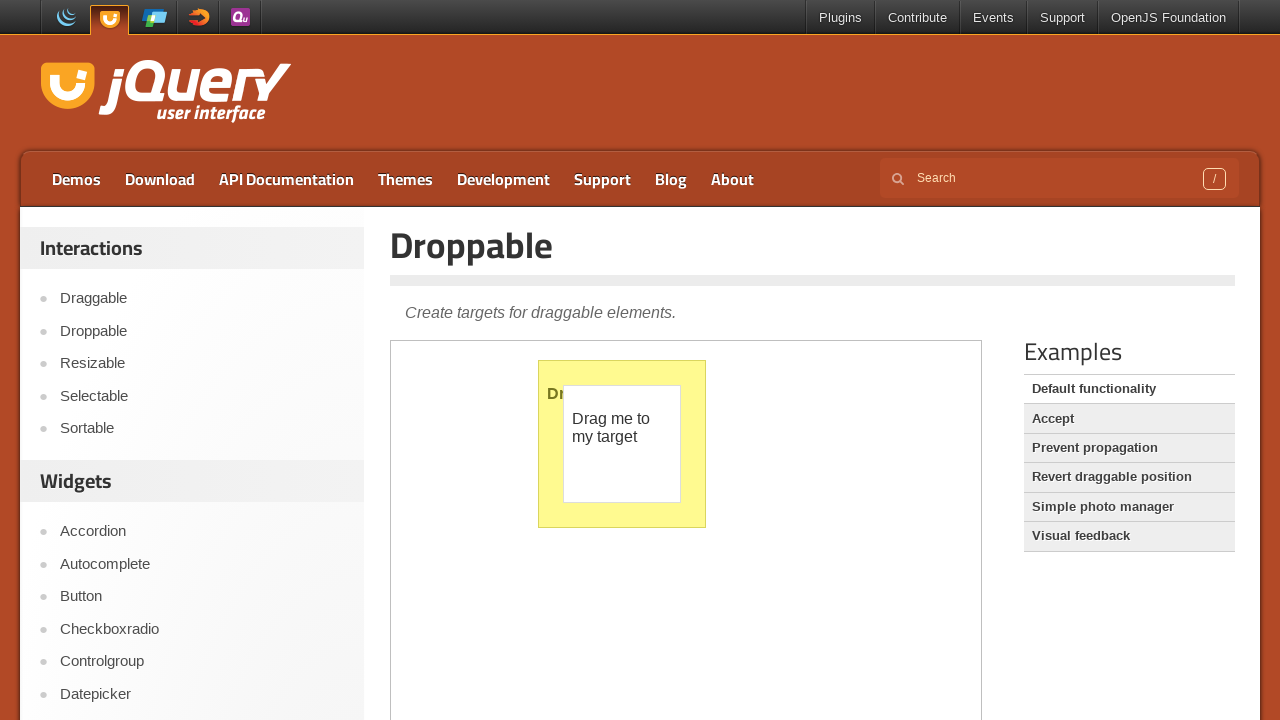

Clicked on Draggable link to navigate to Draggable demo page at (1129, 477) on a:text('Draggable')
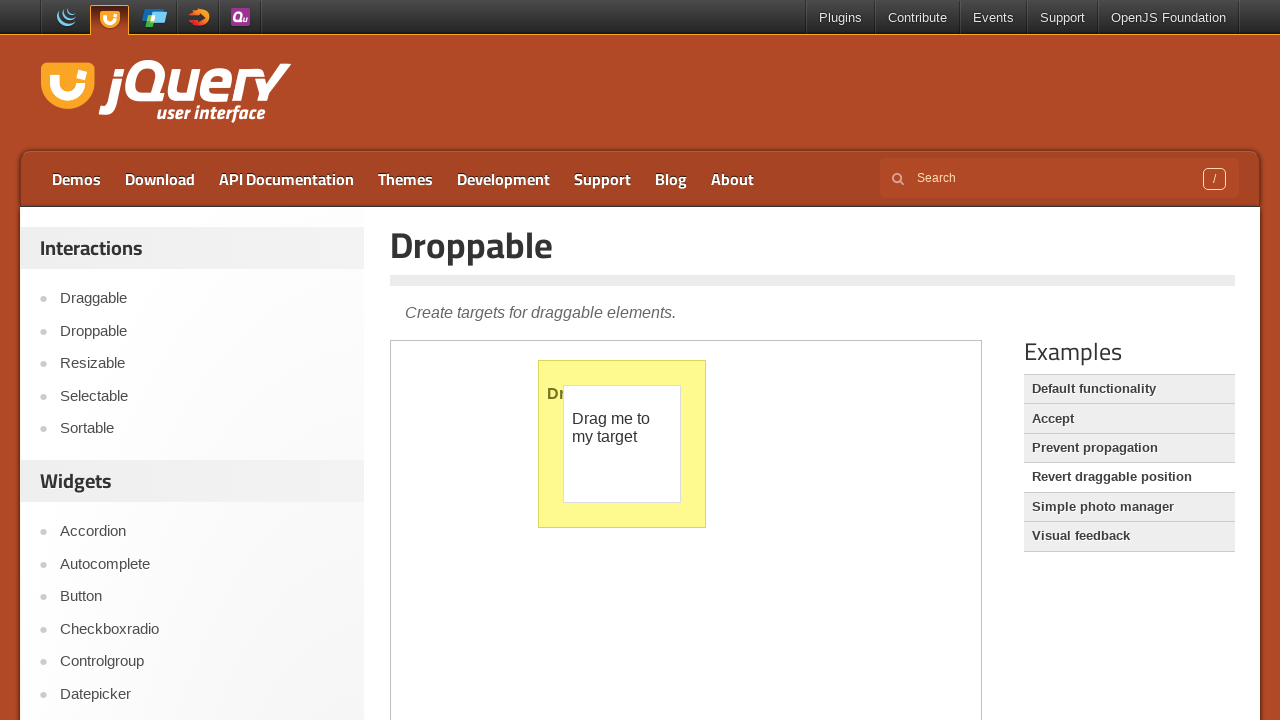

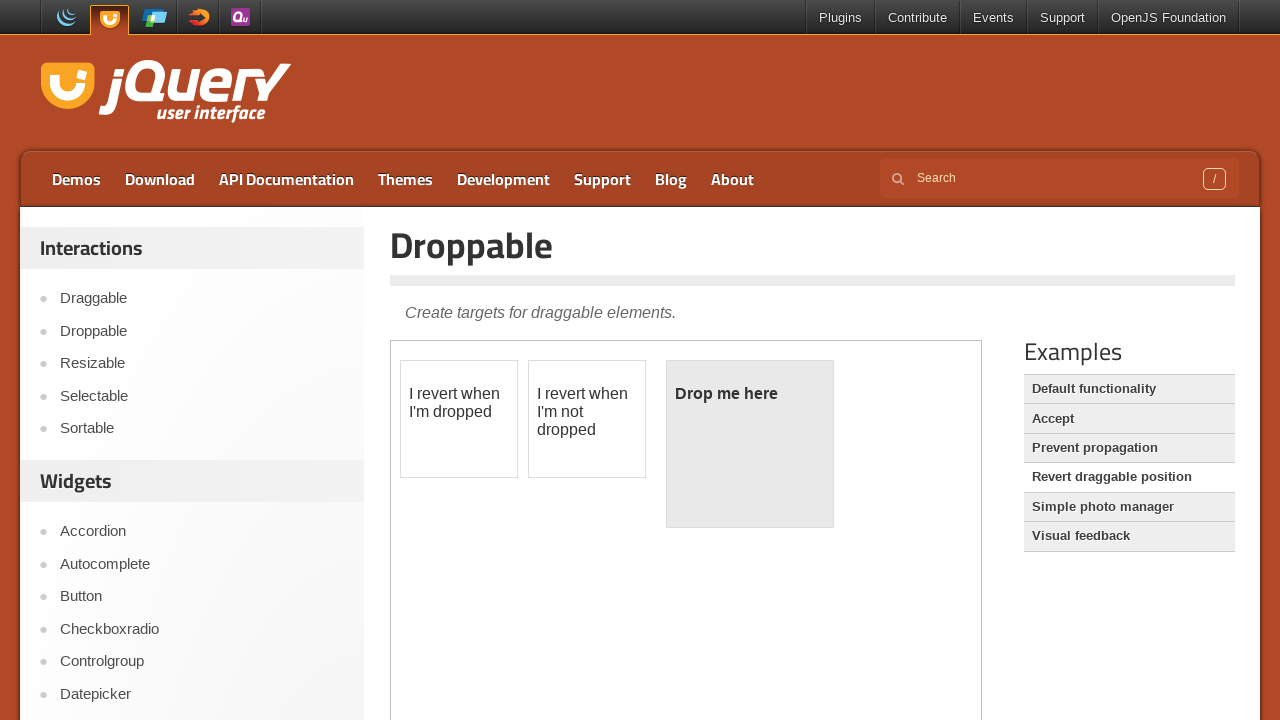